Verifies that the email input field is displayed on the GitHub signup page

Starting URL: https://github.com/signup?ref_cta=Sign+up&ref_loc=header+logged+out&ref_page=%2F&source=header-home

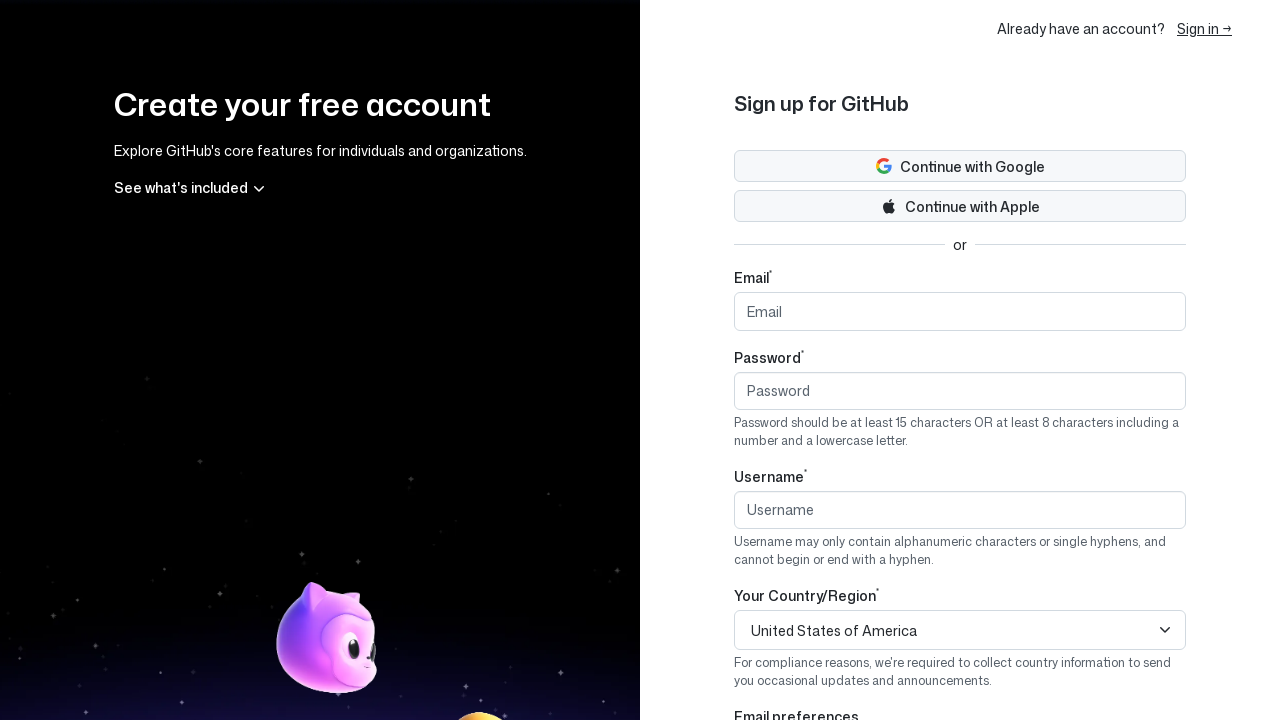

Navigated to GitHub signup page
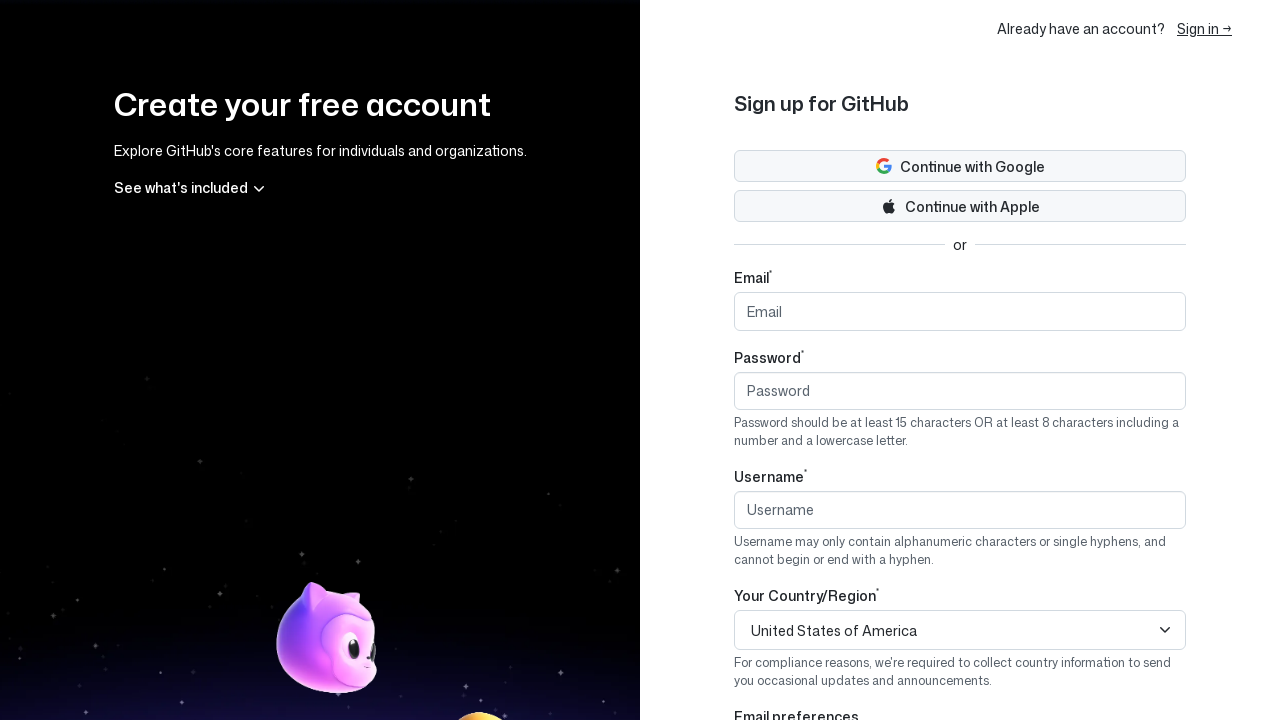

Located email input field
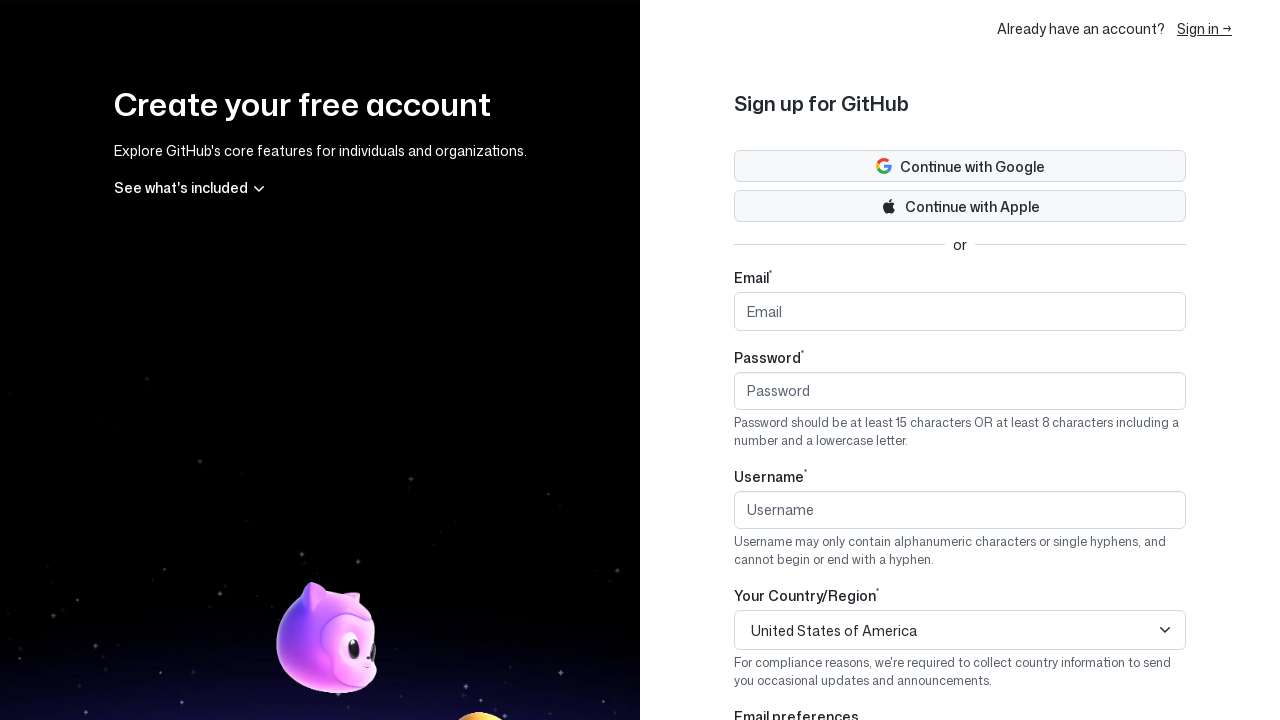

Verified that email input field is displayed on GitHub signup page
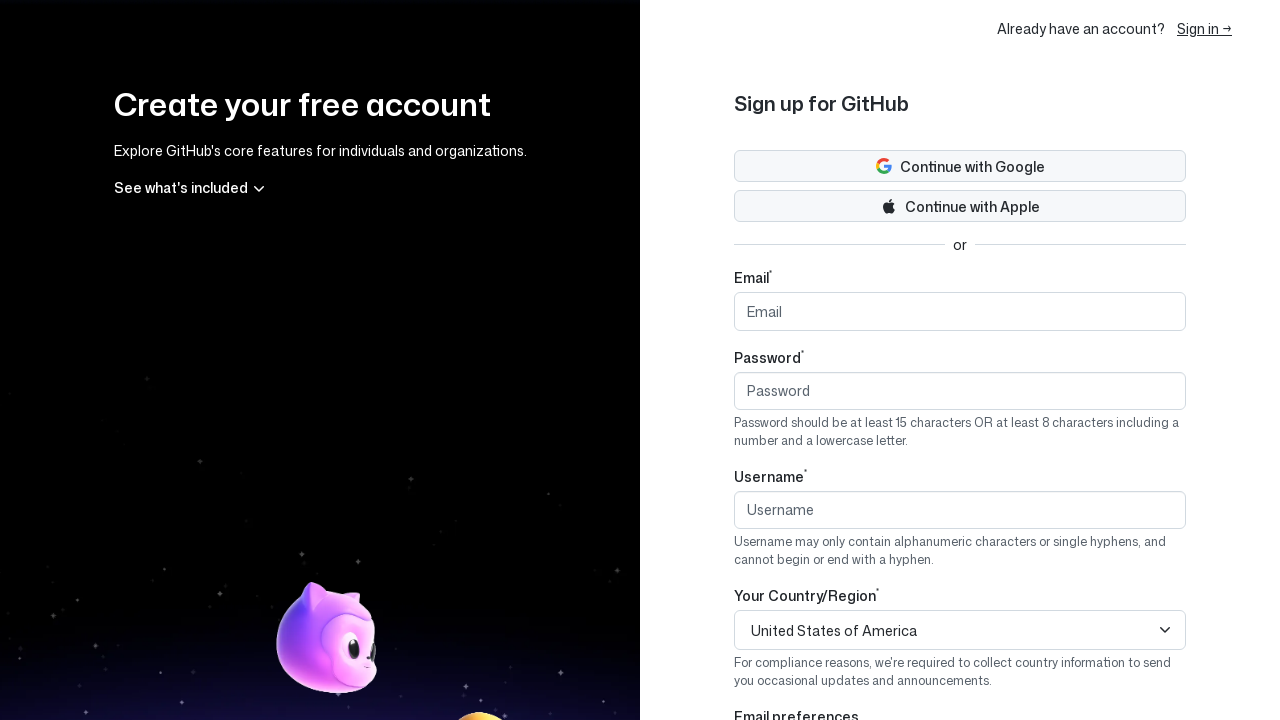

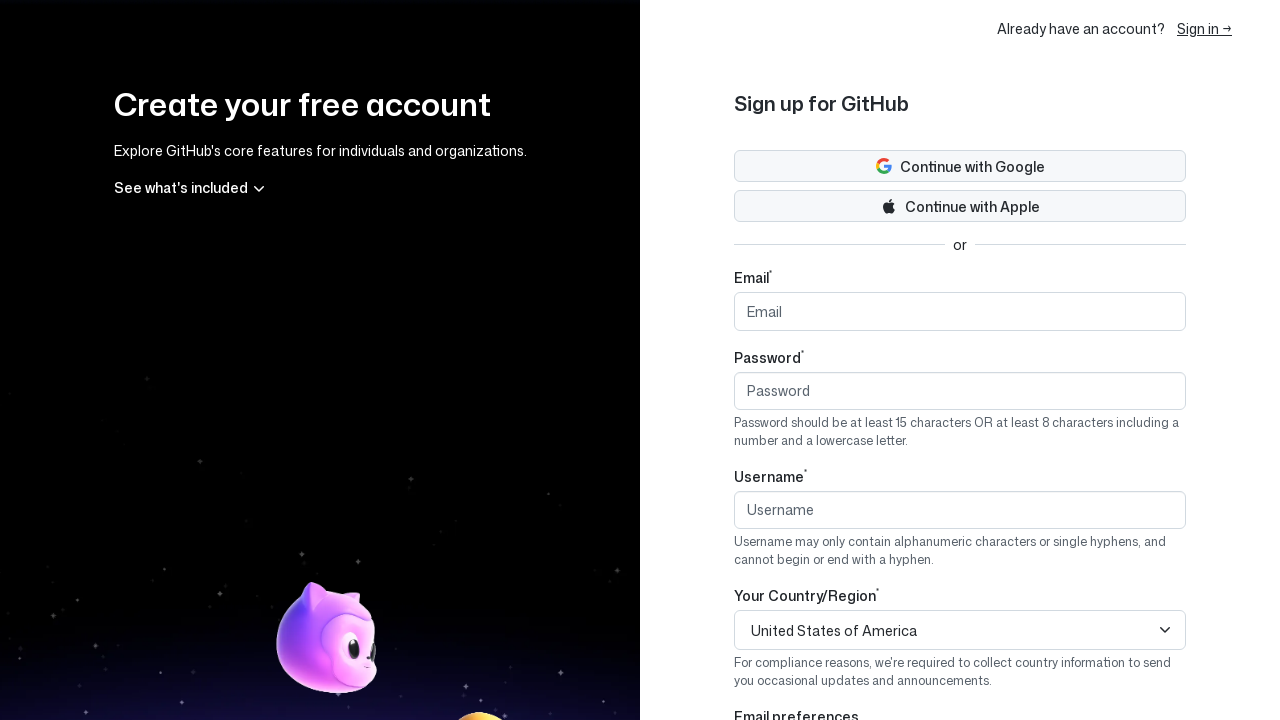